Tests scrolling the window and scrollable elements to various positions

Starting URL: https://example.cypress.io/commands/actions

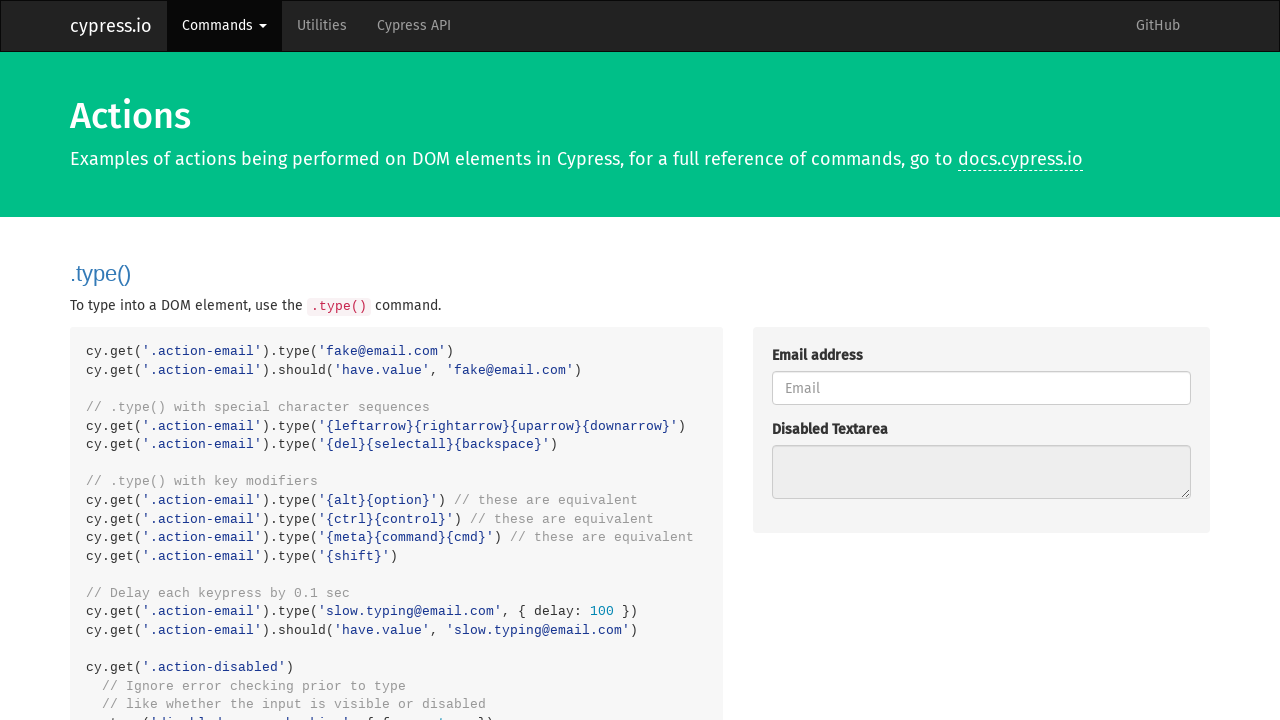

Scrolled window to bottom
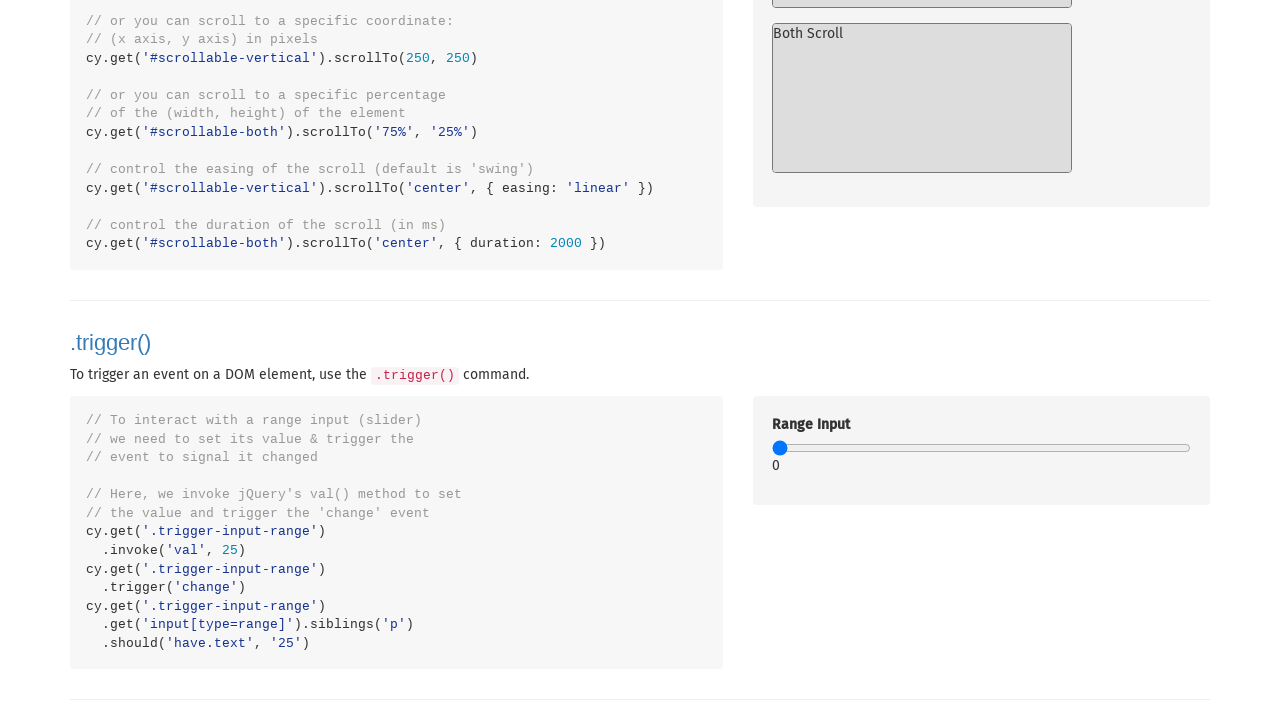

Scrolled horizontal container to the right
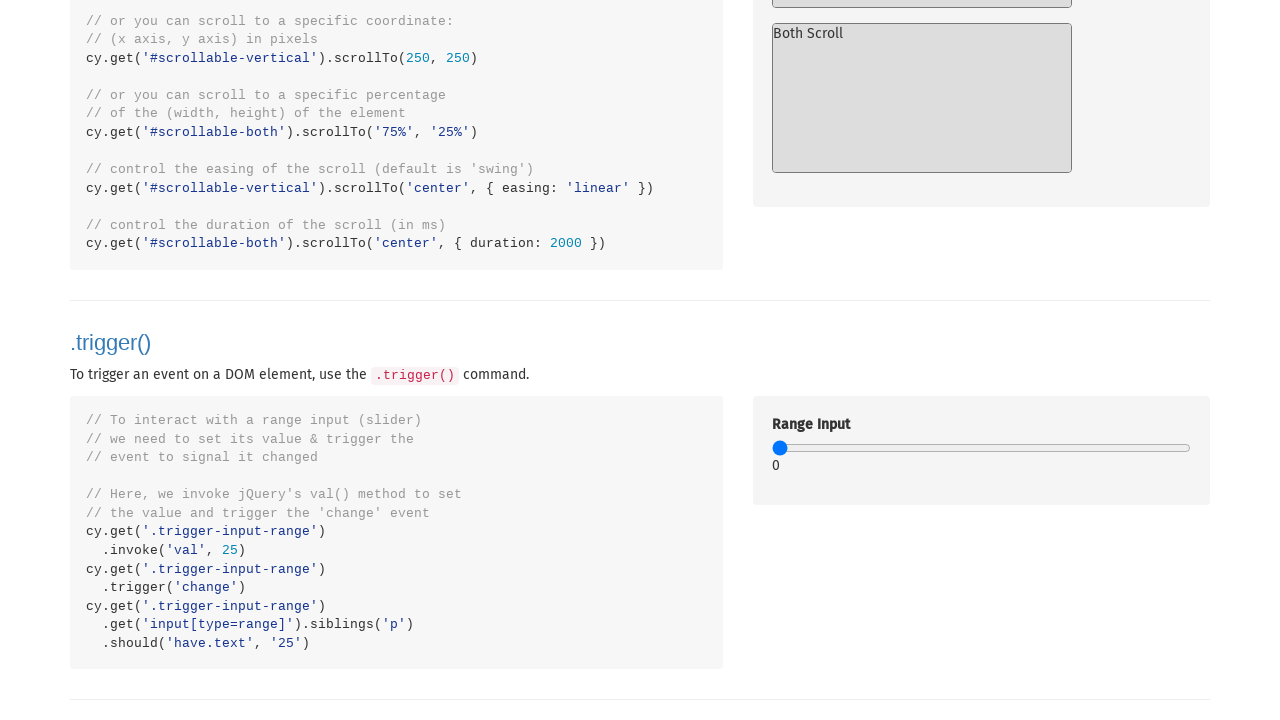

Scrolled vertical container to specific position (250, 250)
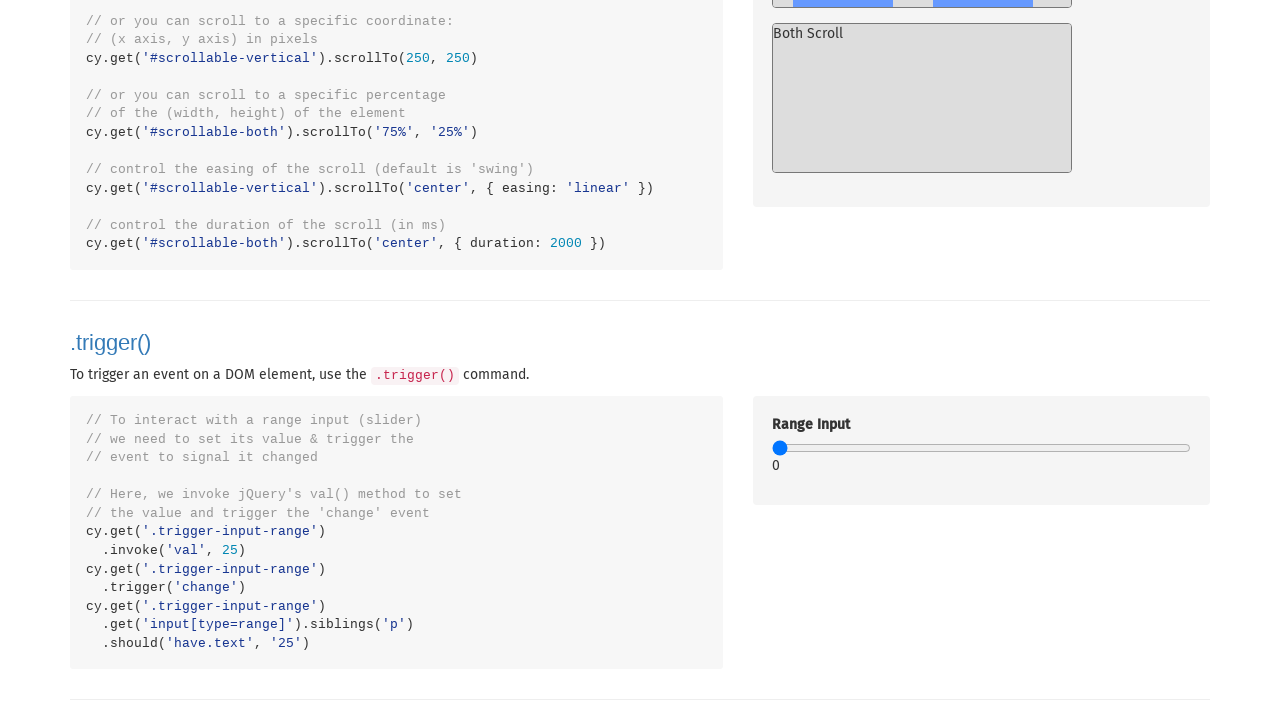

Scrolled both-direction container to percentage position (75% width, 25% height)
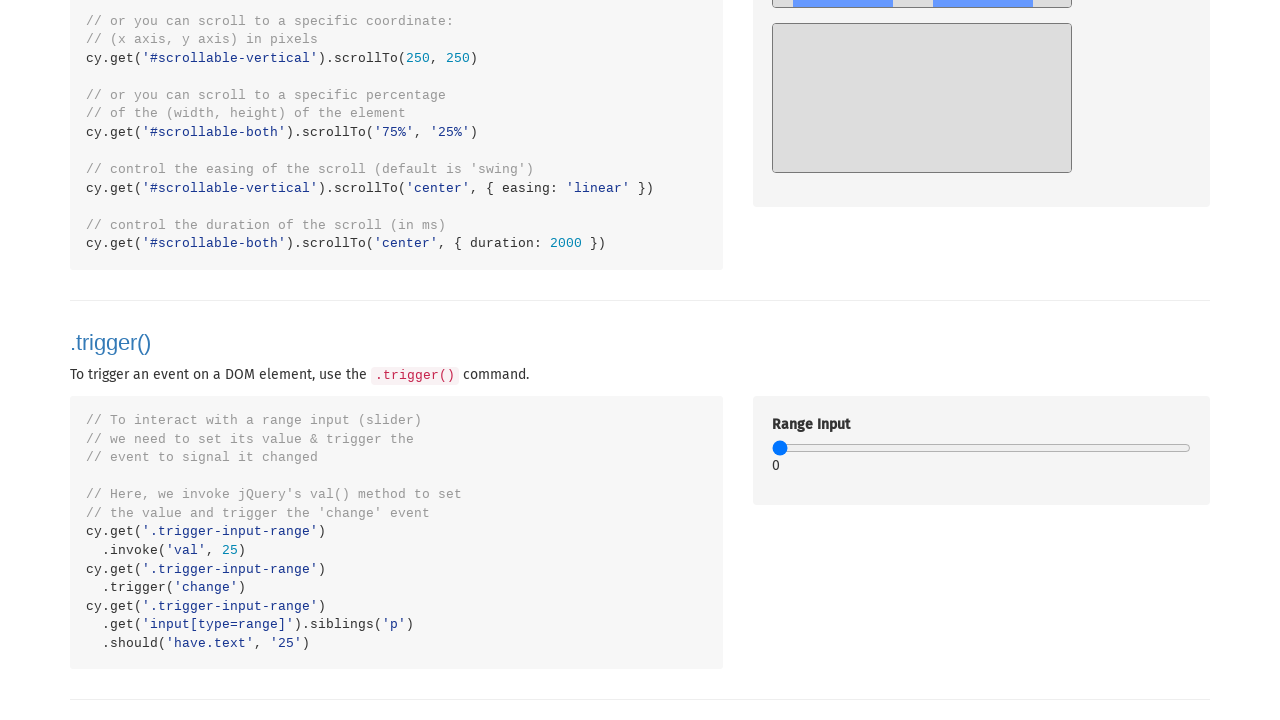

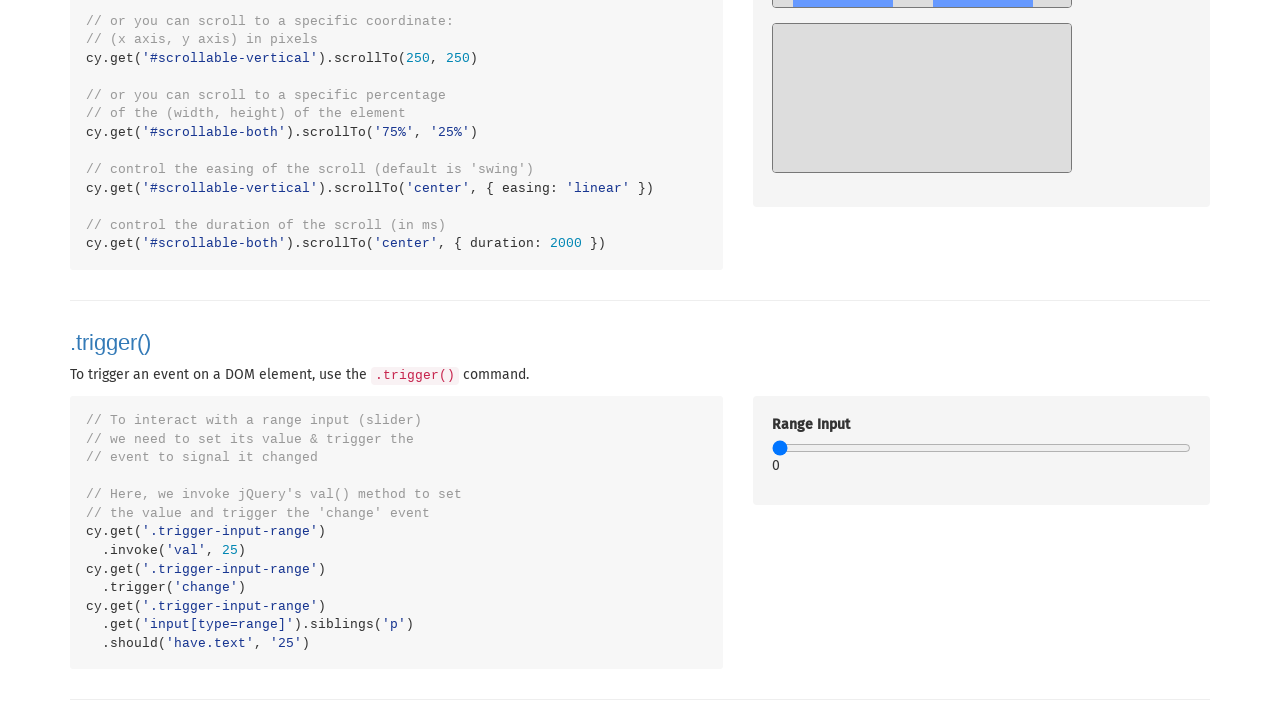